Navigates to an automation practice page and scrolls to the bottom of the page

Starting URL: https://rahulshettyacademy.com/AutomationPractice/

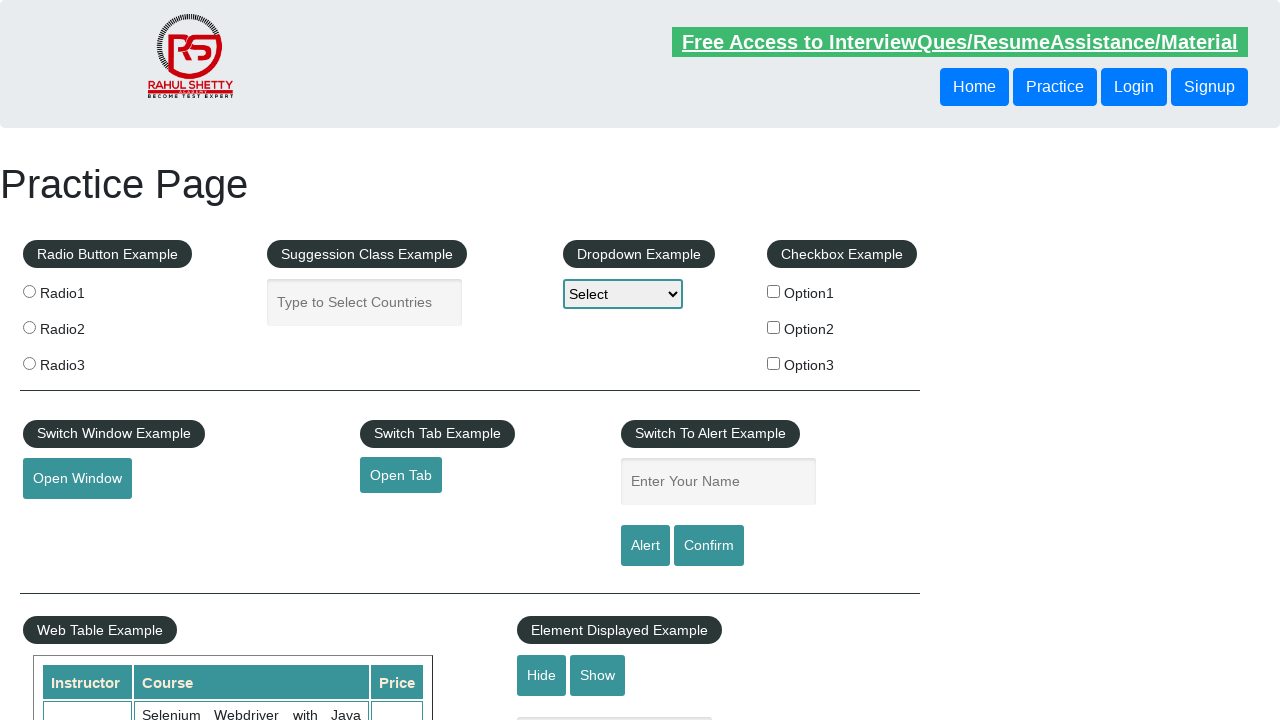

Waited for page to load completely (networkidle state)
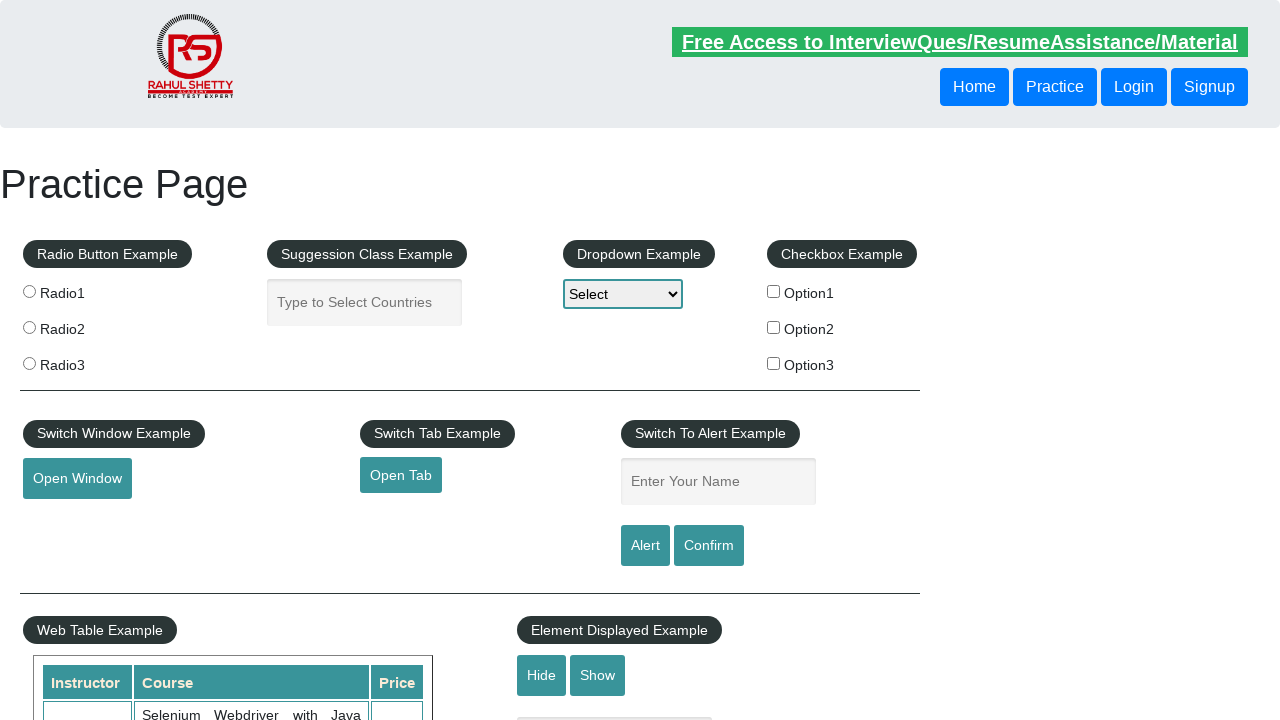

Scrolled to the bottom of the automation practice page
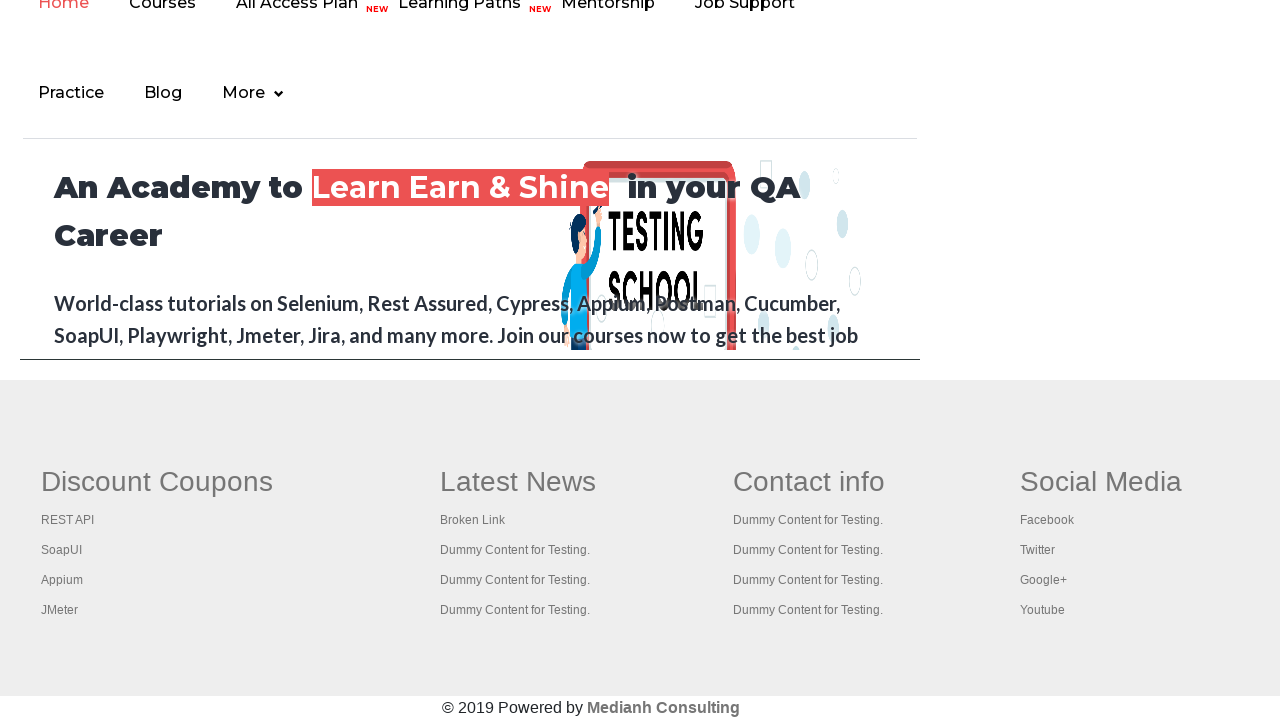

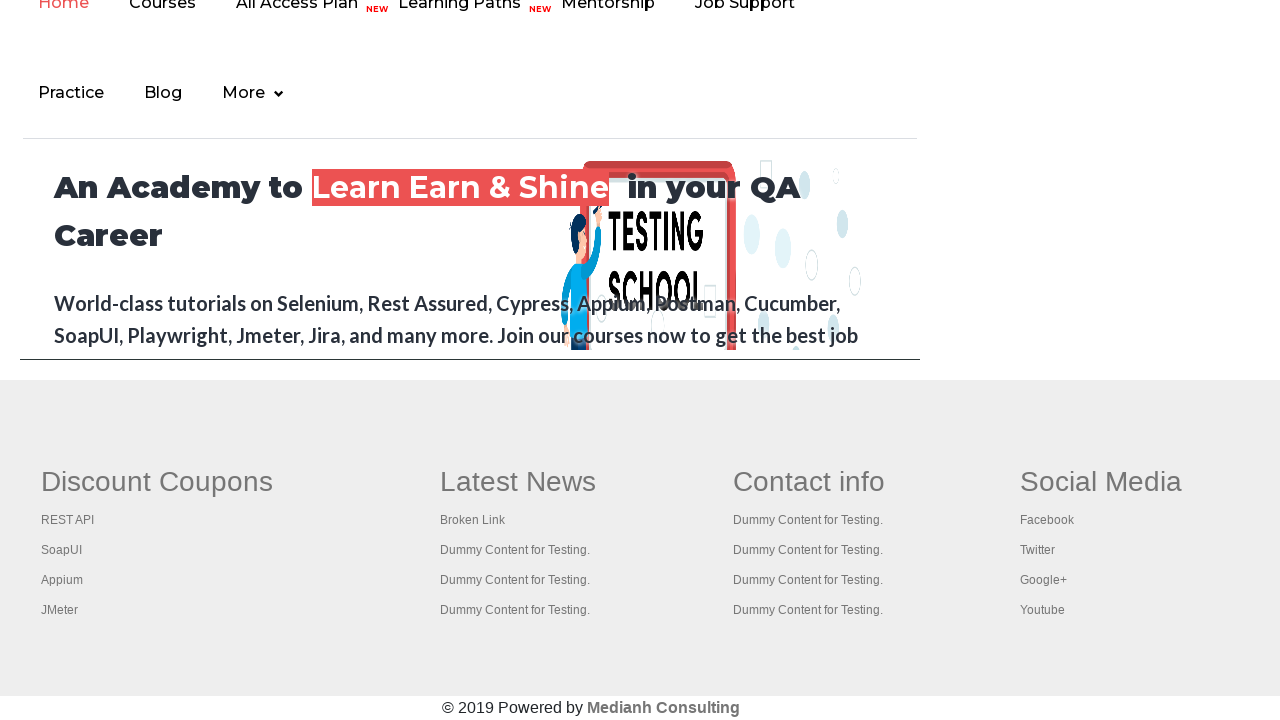